Tests window handling by opening a new window, switching between windows, and verifying content in each window

Starting URL: https://the-internet.herokuapp.com/windows

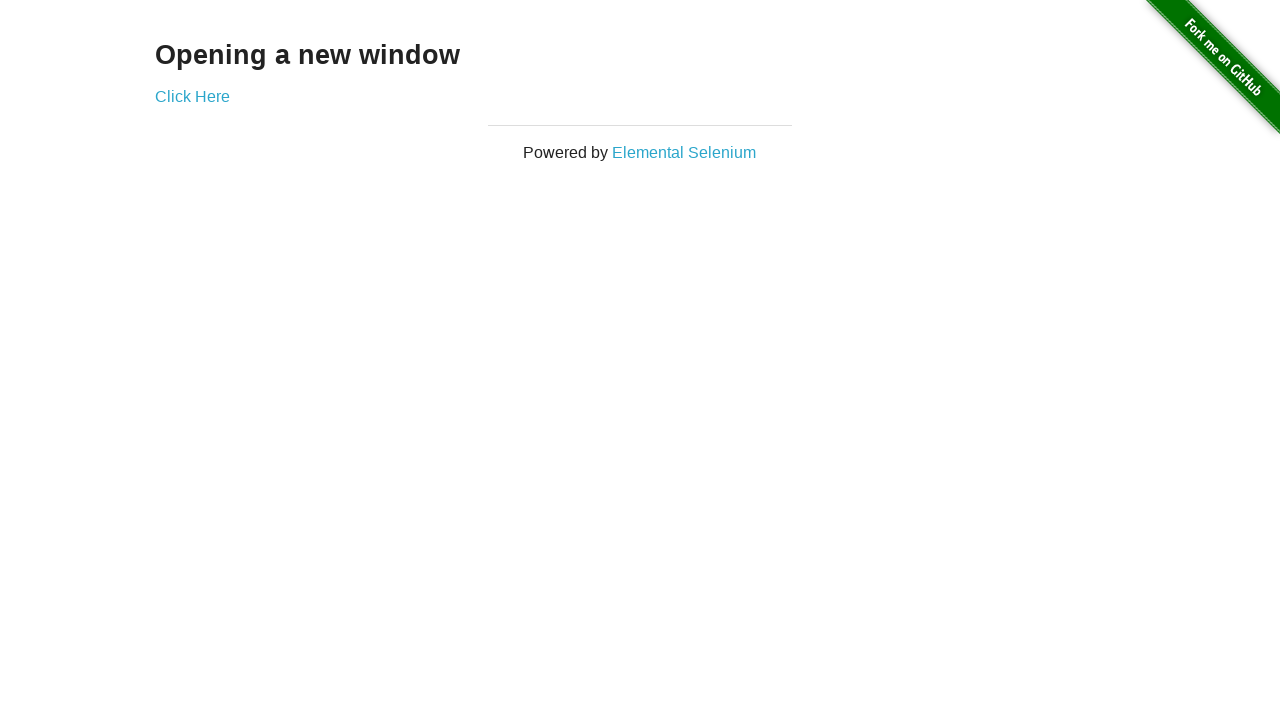

Clicked 'Click Here' link to open new window at (192, 96) on xpath=//a[contains(text(),'Click Here')]
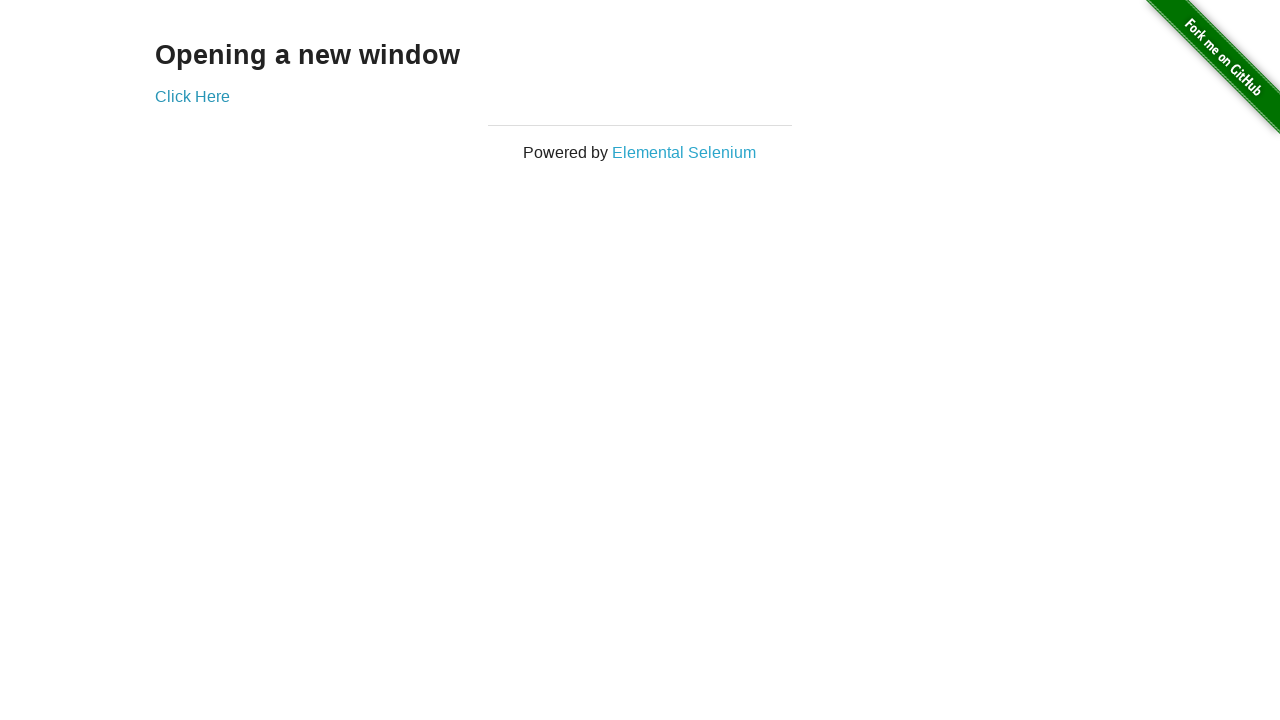

New window loaded and 'New Window' heading verified
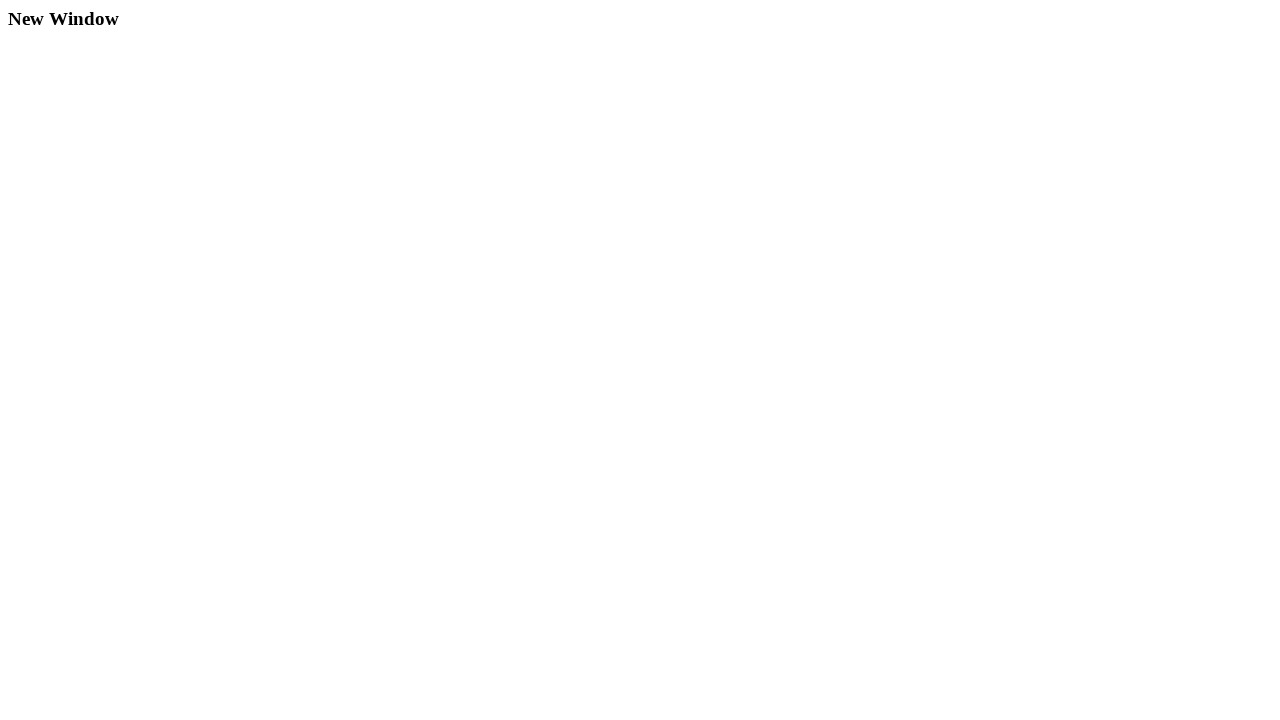

Original window still contains 'Opening a new window' heading
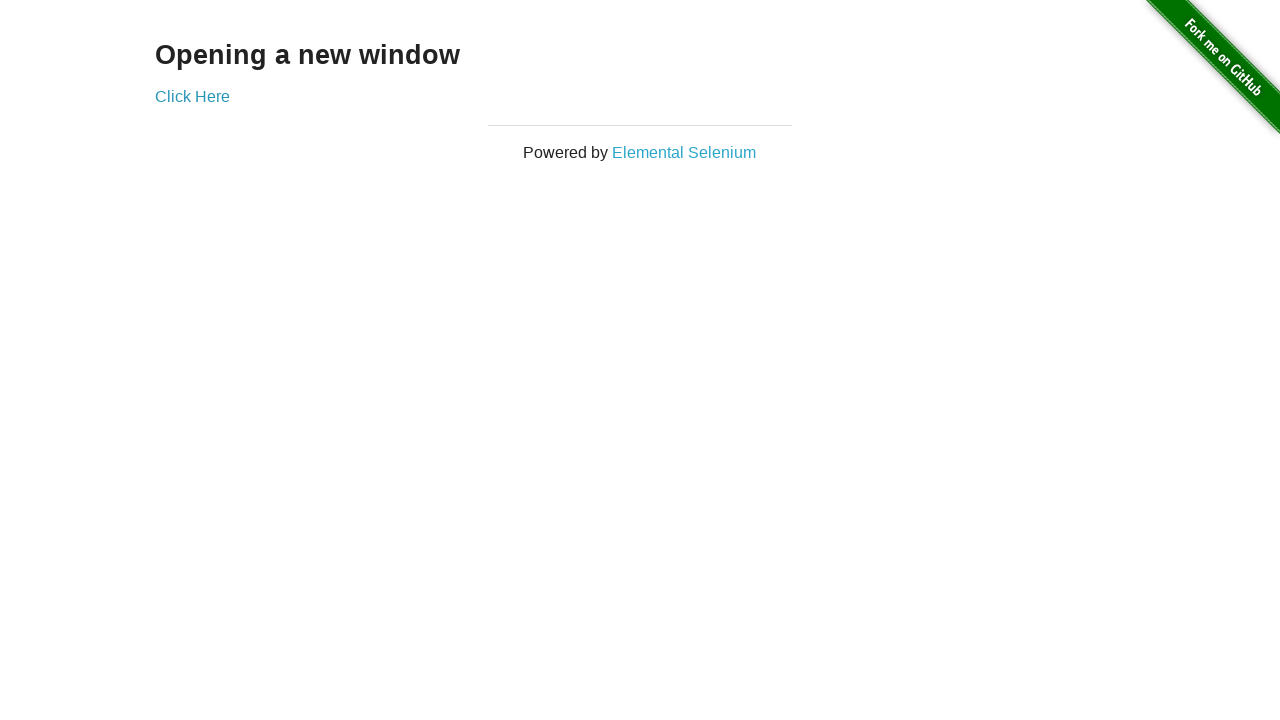

Closed the new window
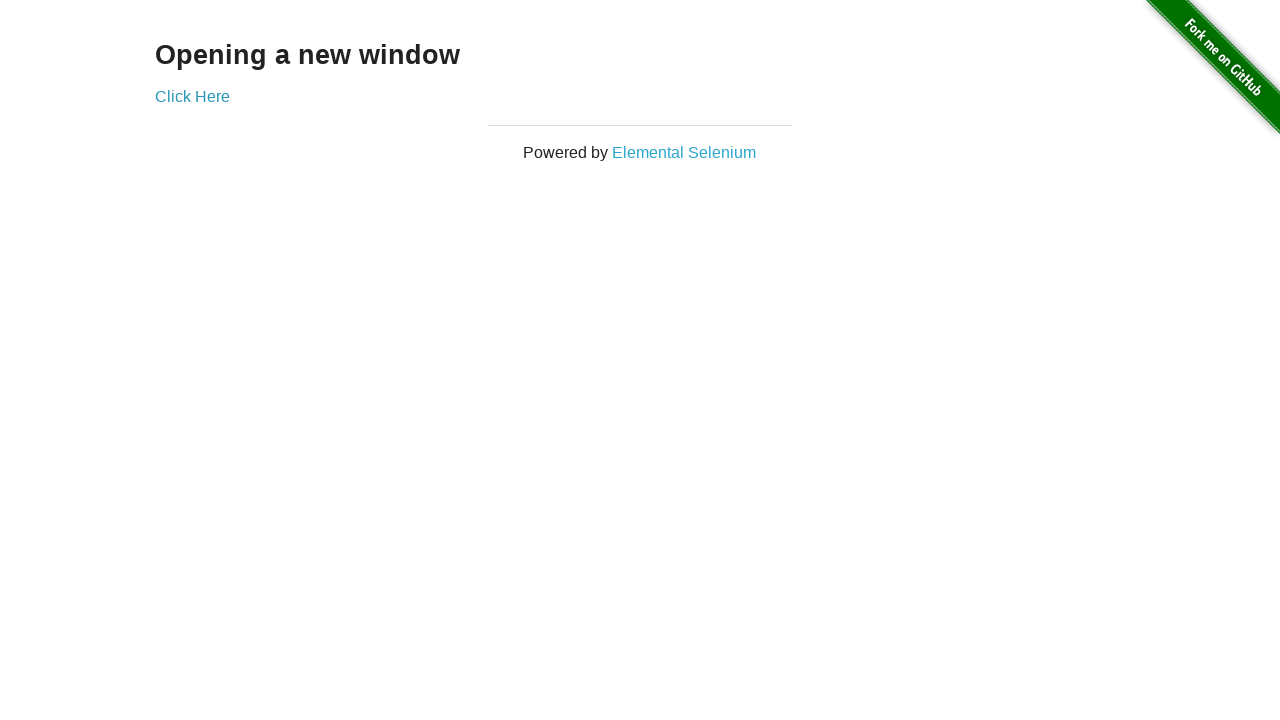

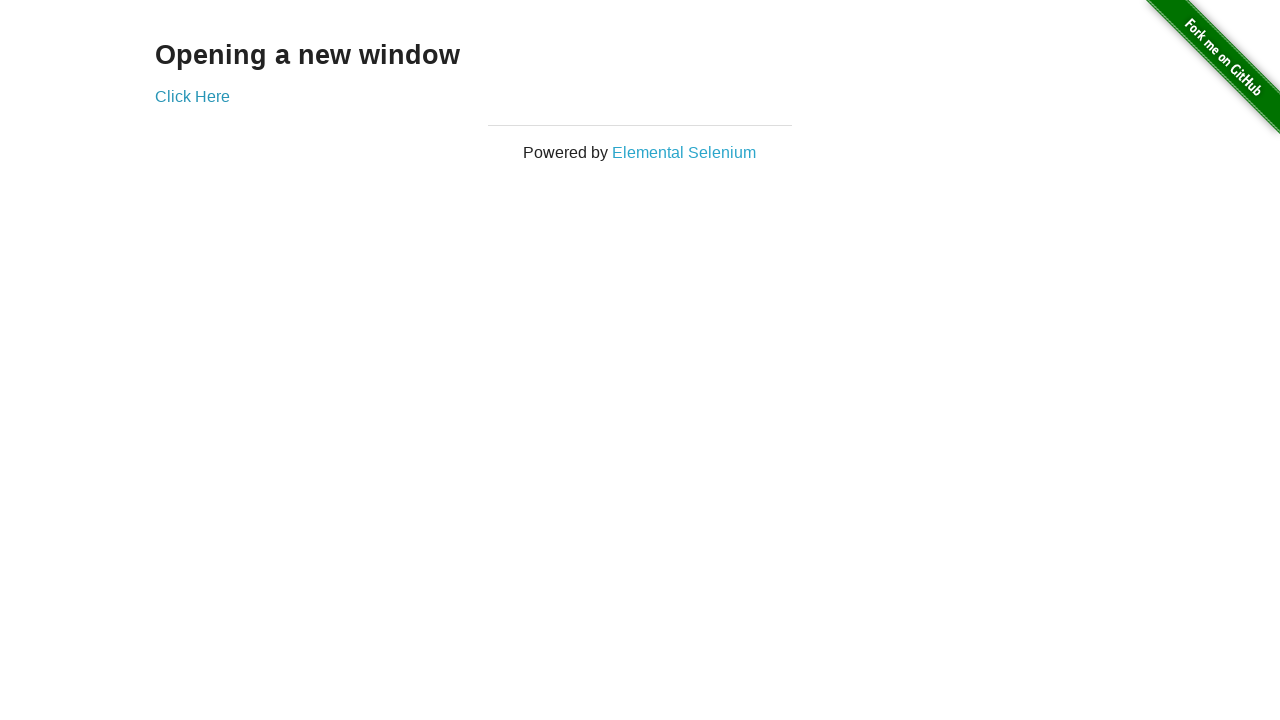